Navigates to Flipkart homepage (using the "qa" environment path). This test demonstrates conditional navigation based on environment variables.

Starting URL: https://www.flipkart.com/

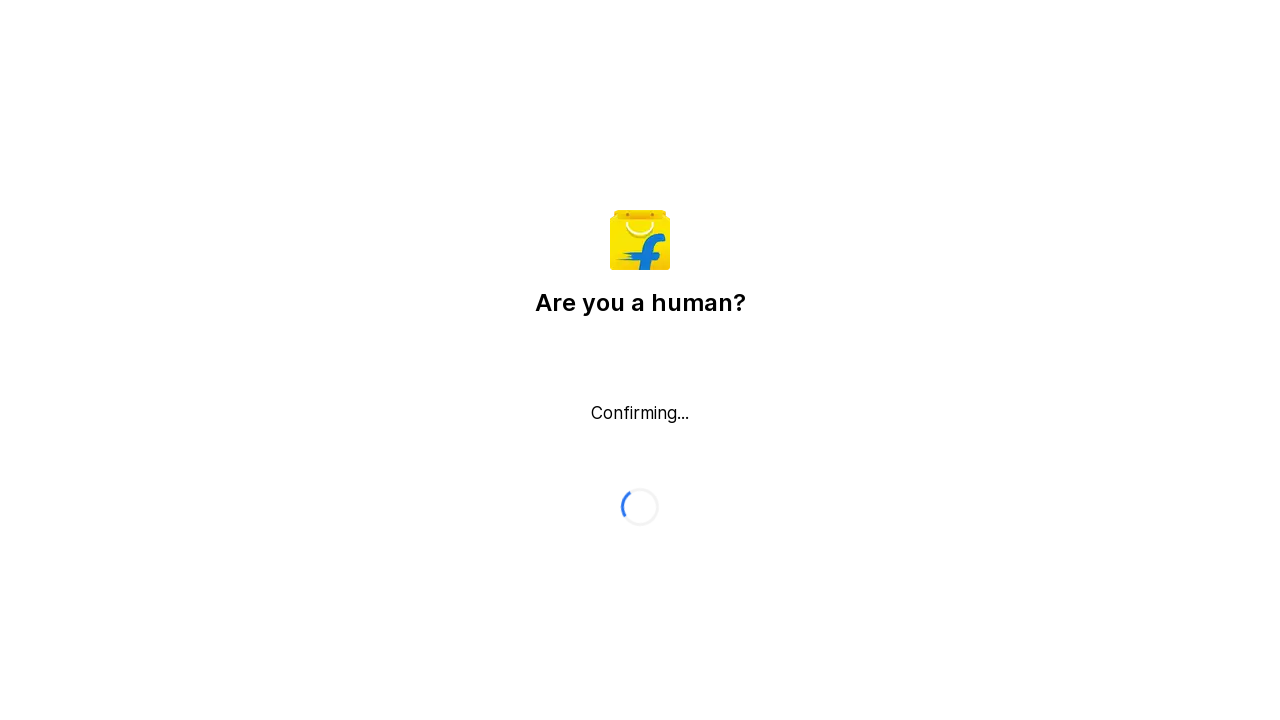

Flipkart homepage loaded and DOM content ready
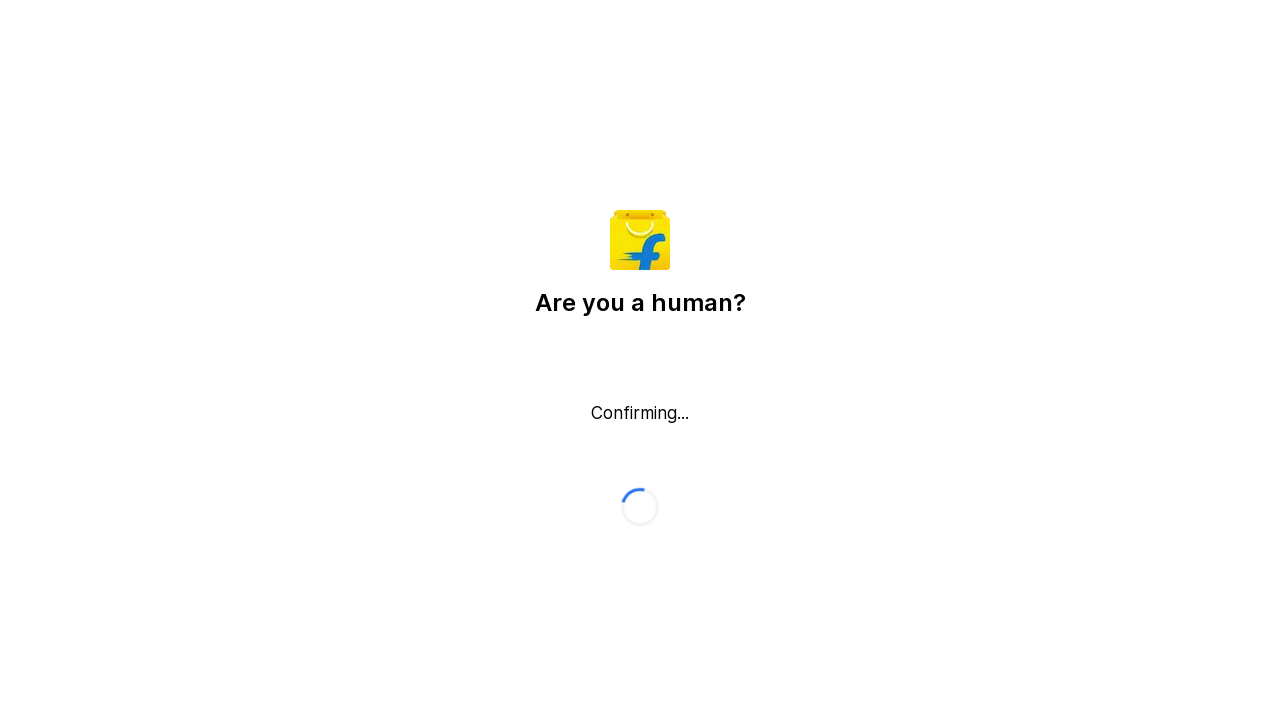

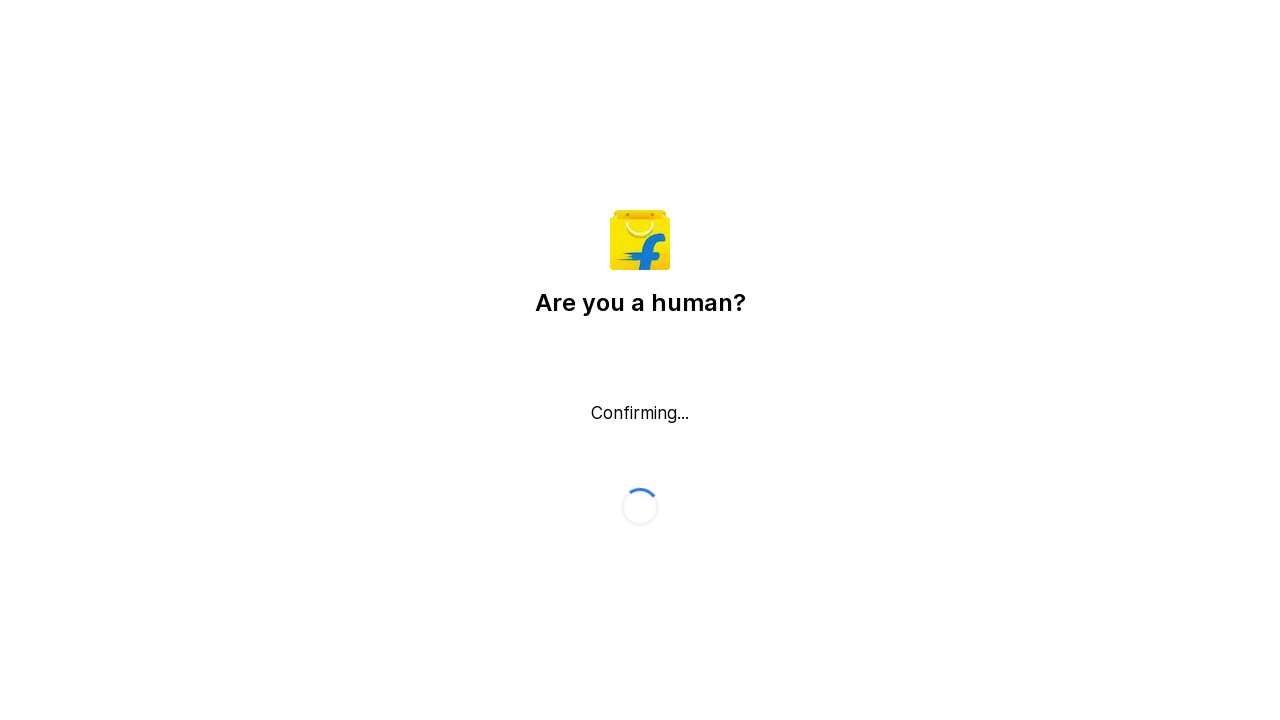